Navigates to the Romanian electricity transmission system operator's page and clicks the button to generate an Excel report

Starting URL: https://www.transelectrica.ro/widget/web/tel/sen-grafic/-/SENGrafic_WAR_SENGraficportlet

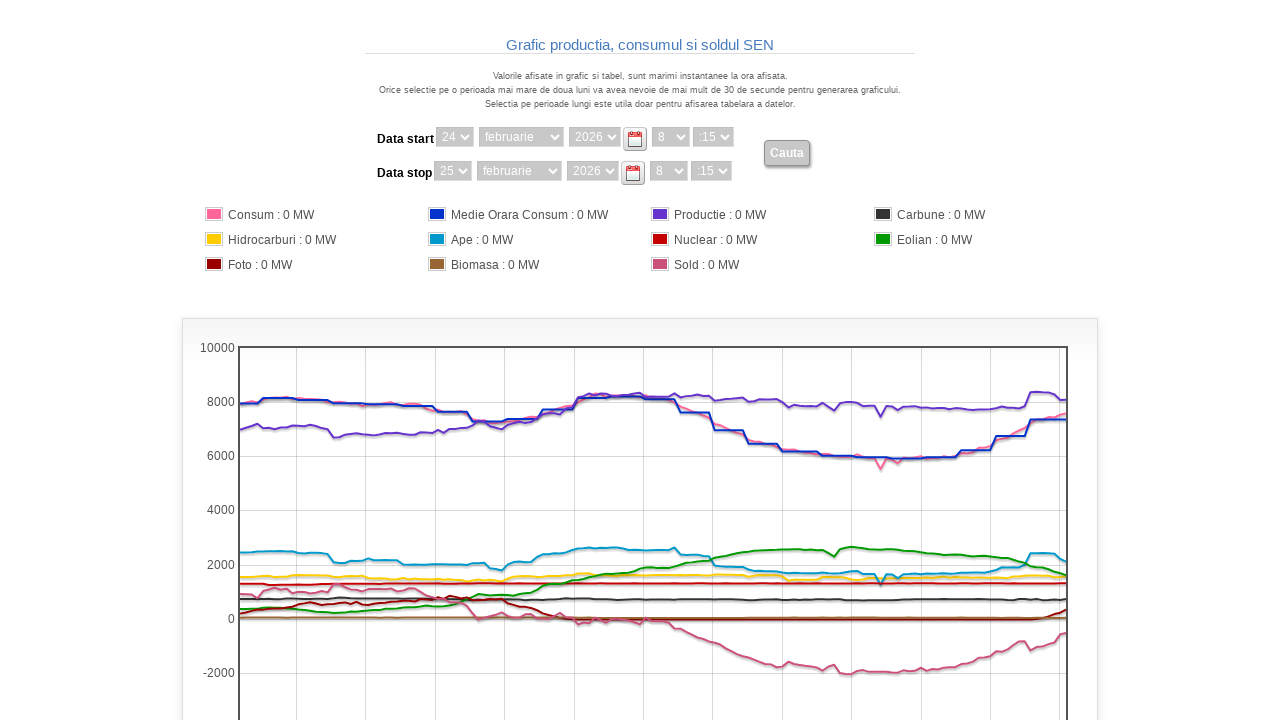

Navigated to Romanian electricity transmission system operator's SEN Grafic page
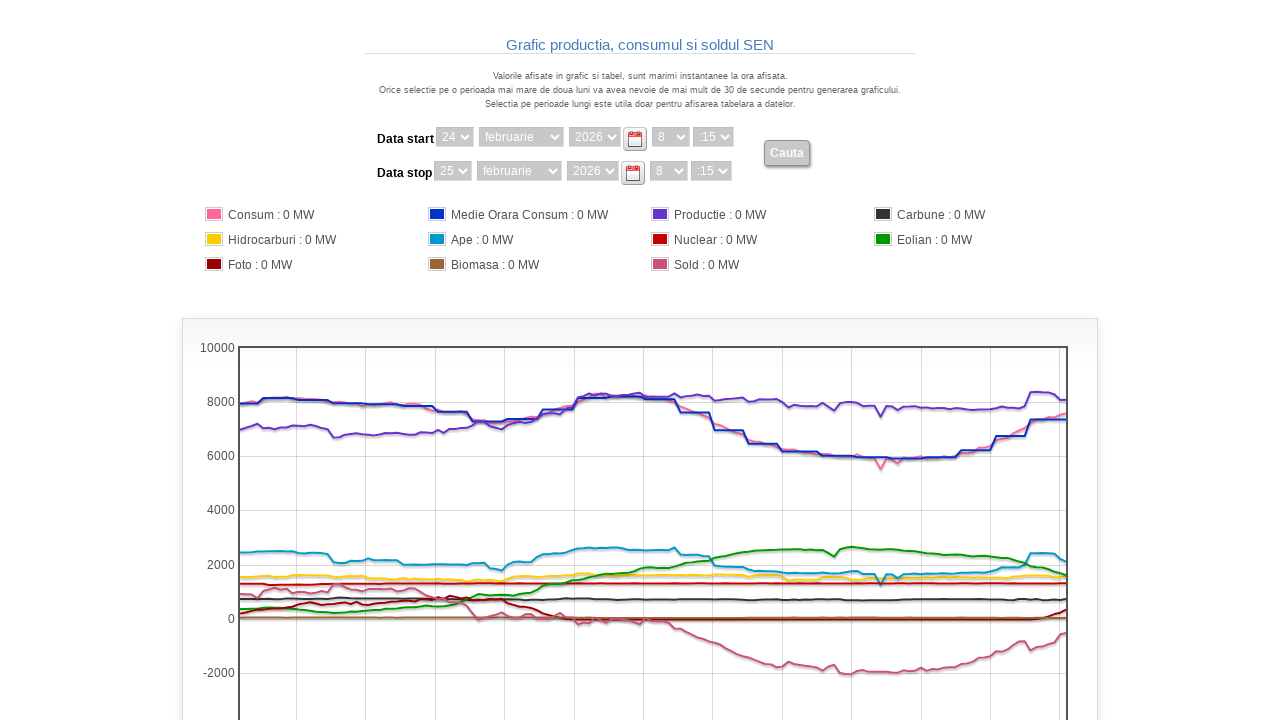

Clicked the 'Genereaza Excel' button to generate Excel report at (1050, 668) on span[onclick*="SEN_search(true)"]
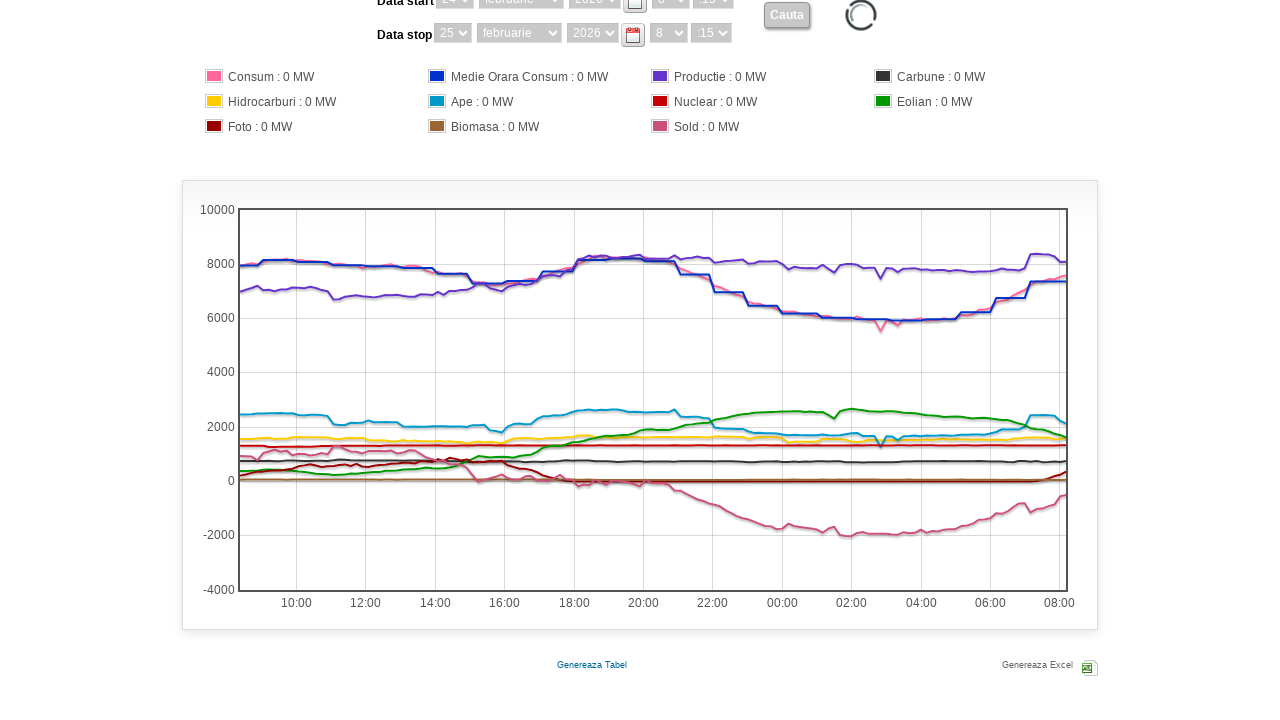

Waited for Excel report generation to complete
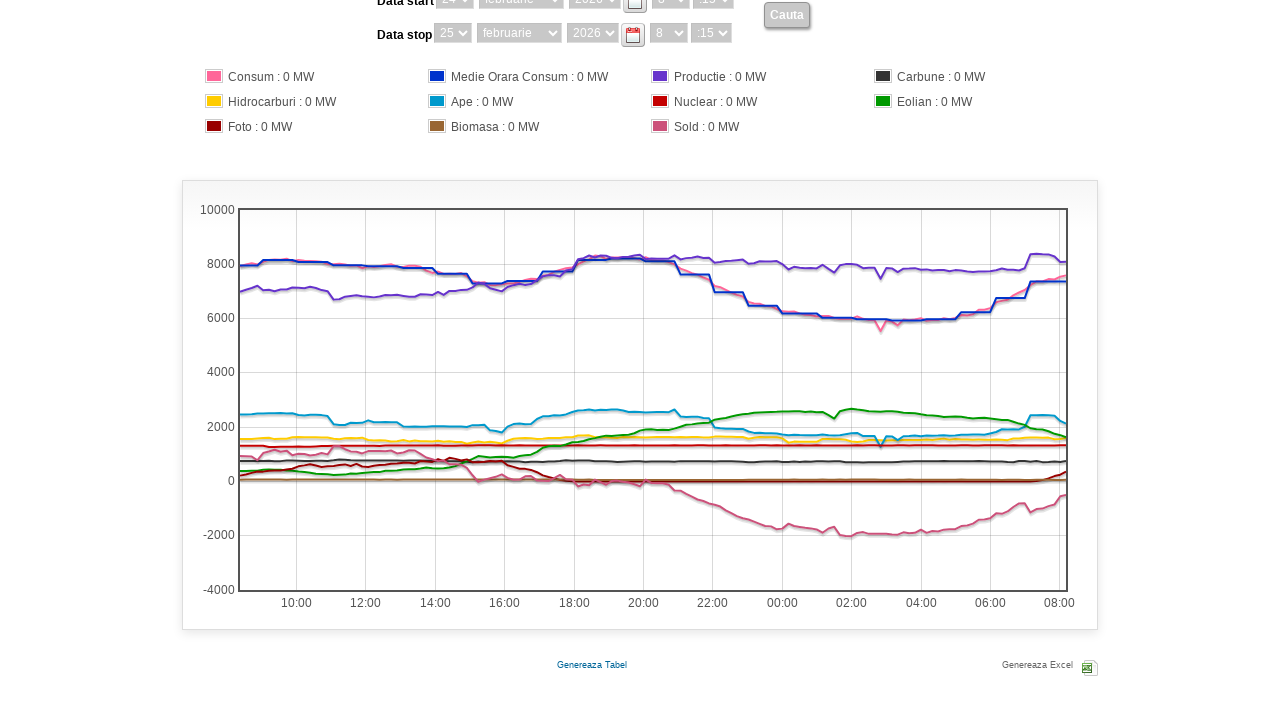

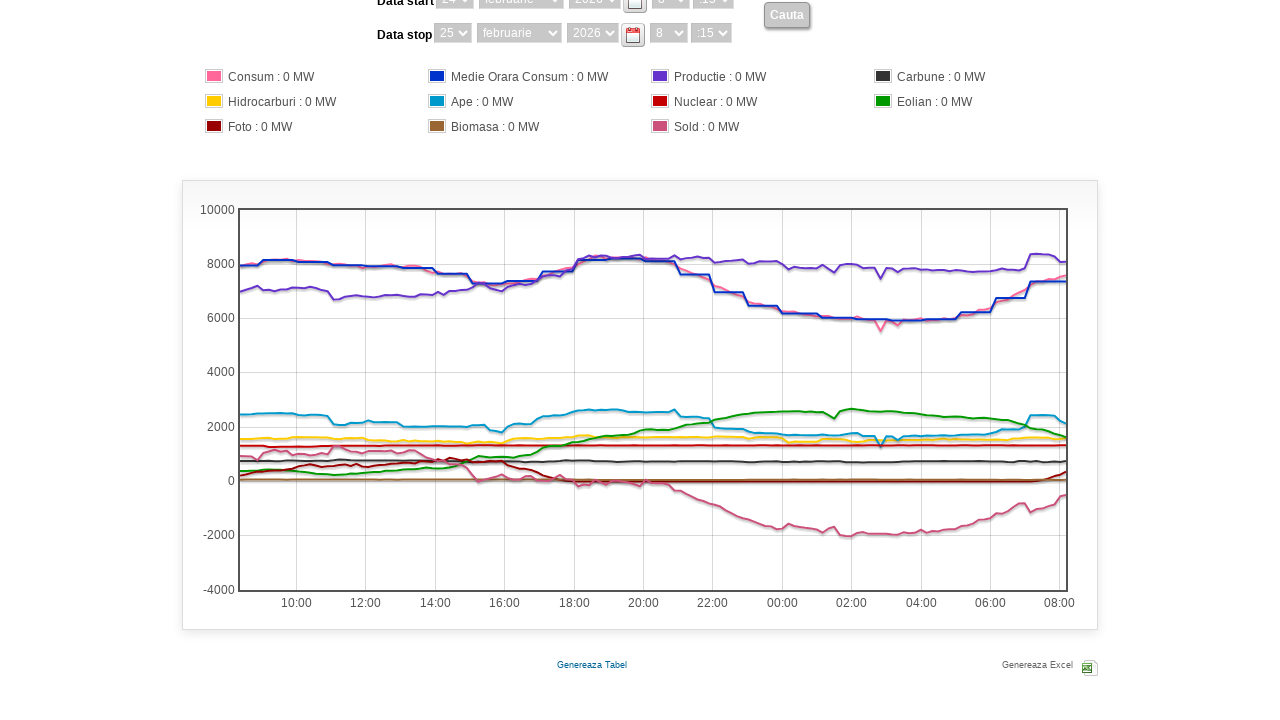